Tests mouse action functionality by performing a double-click on a button and a right-click (context click) on another button on a demo QA site.

Starting URL: https://demoqa.com/buttons

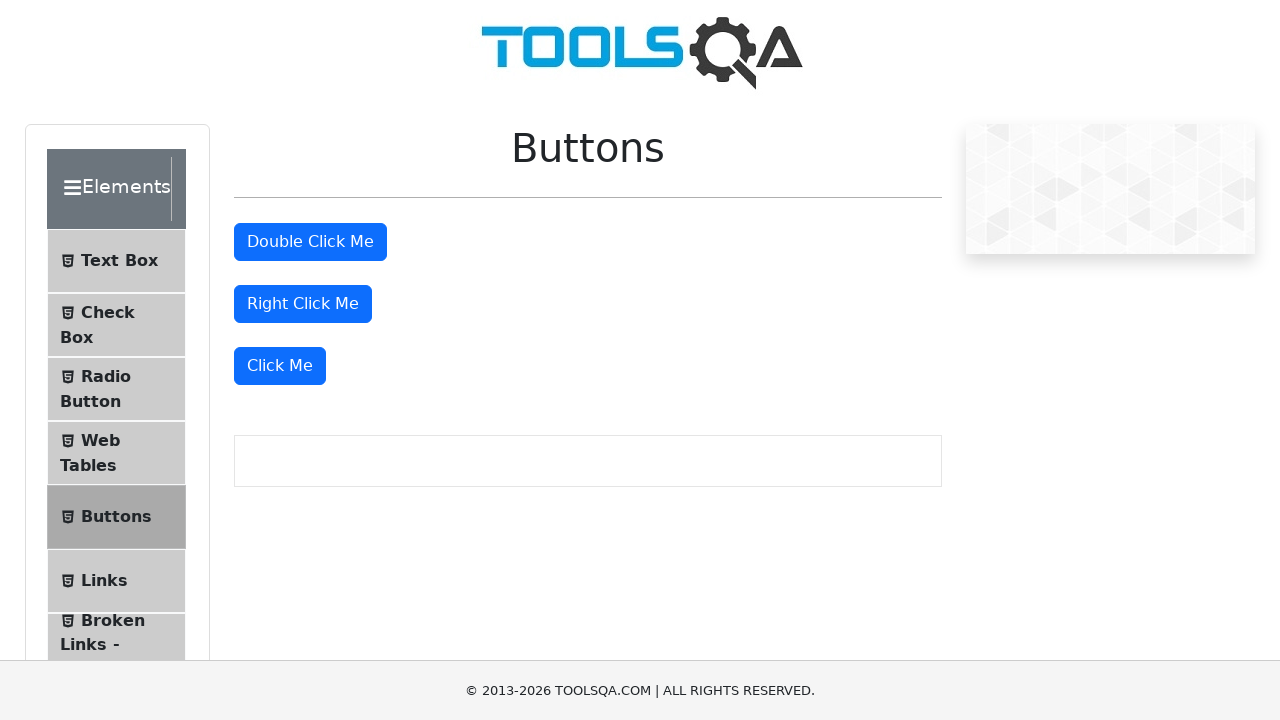

Double-clicked the 'Double Click Me' button at (310, 242) on xpath=//button[@id='doubleClickBtn']
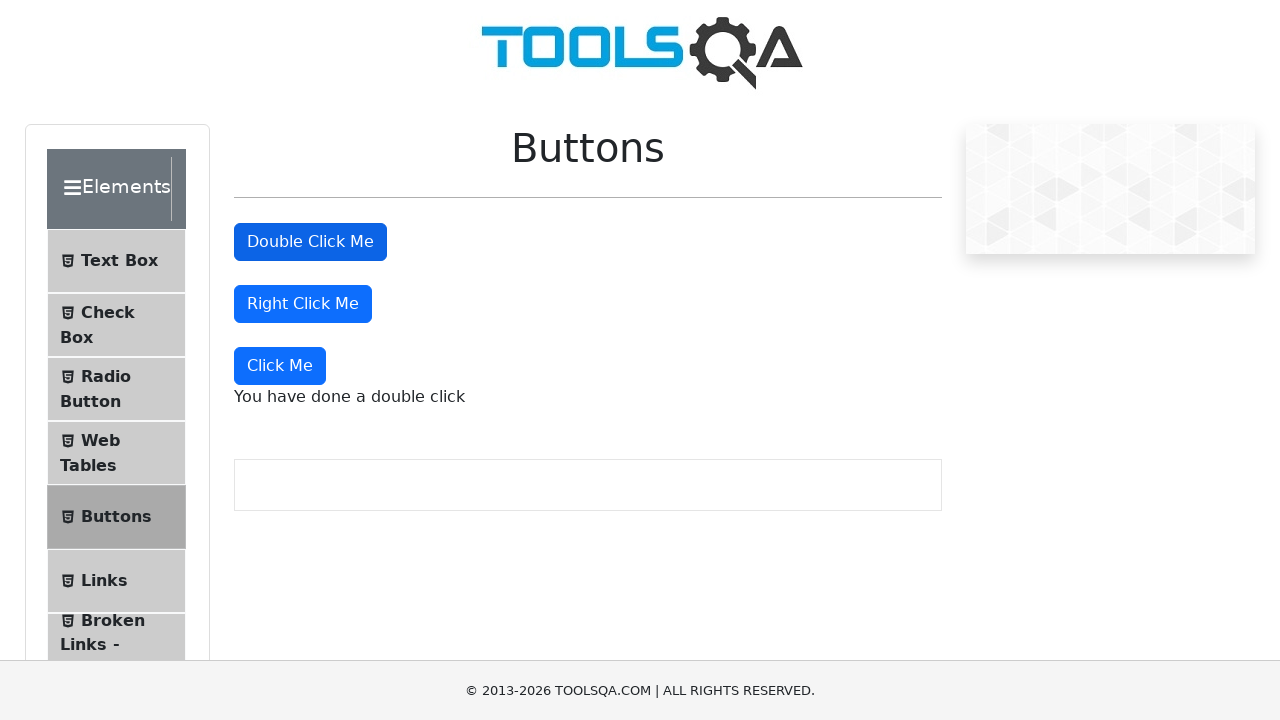

Double-click message element appeared
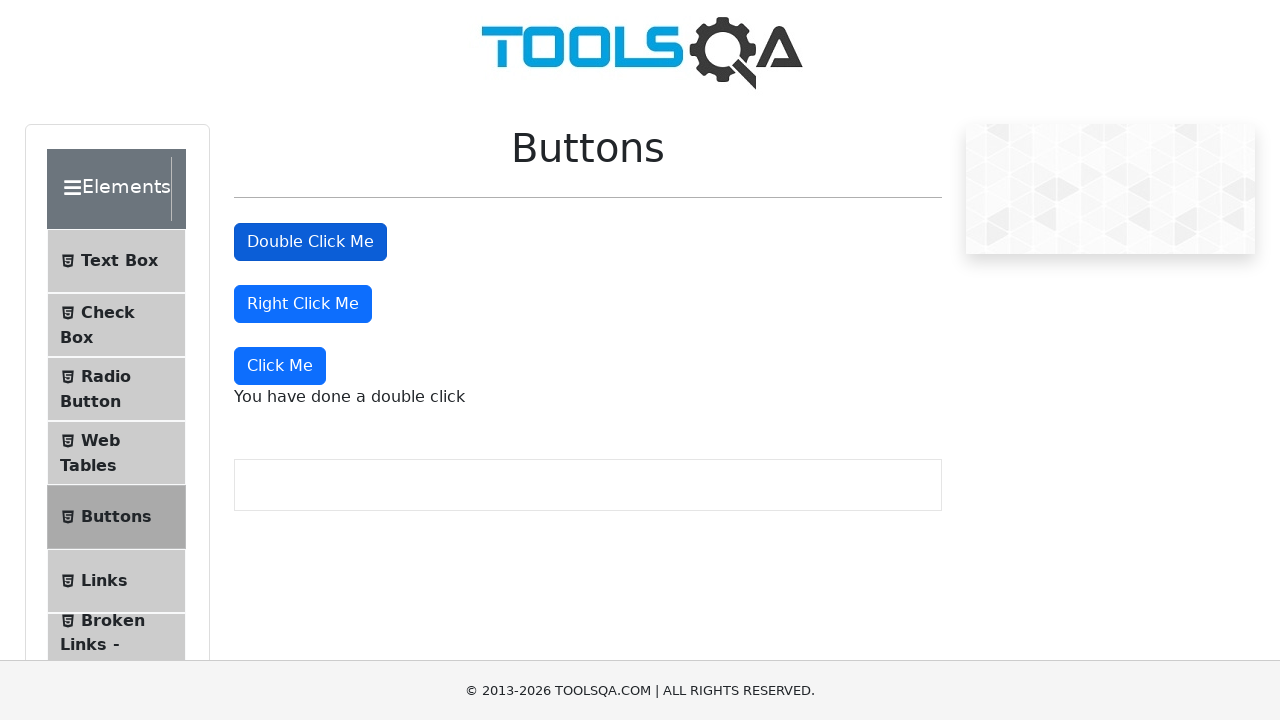

Right-clicked the 'Right Click Me' button at (303, 304) on //button[@id='rightClickBtn']
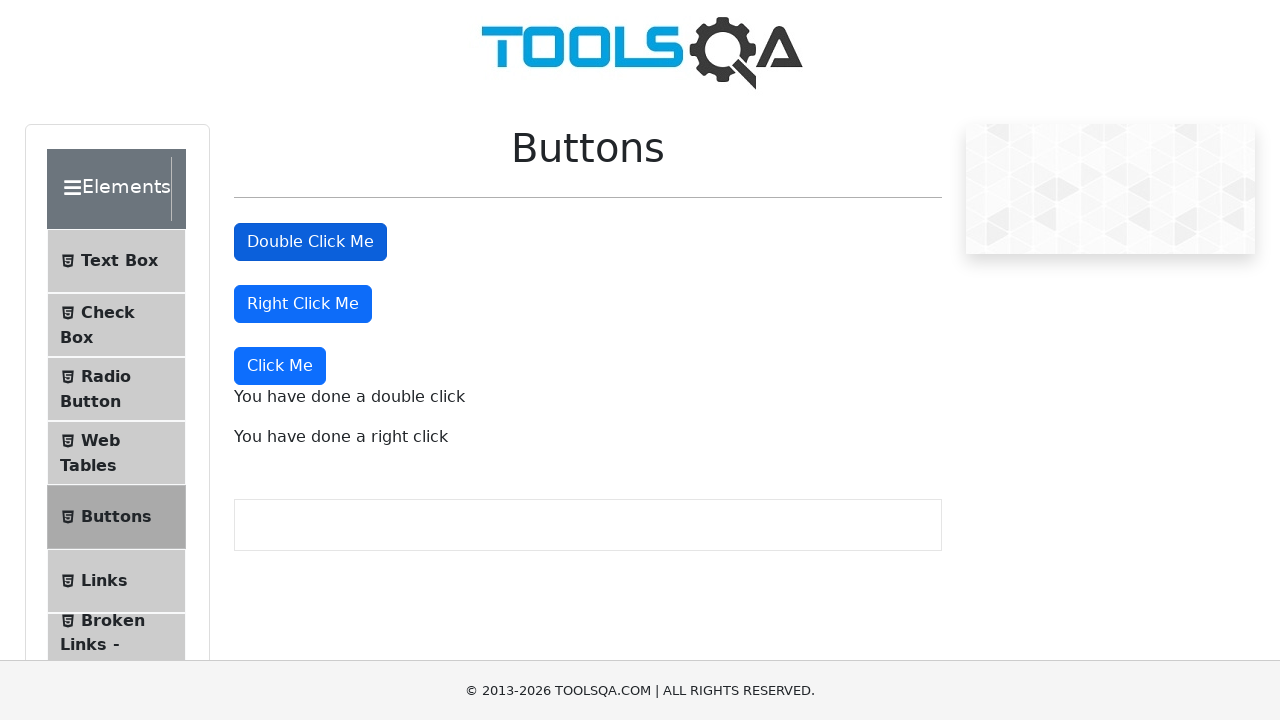

Right-click message element appeared
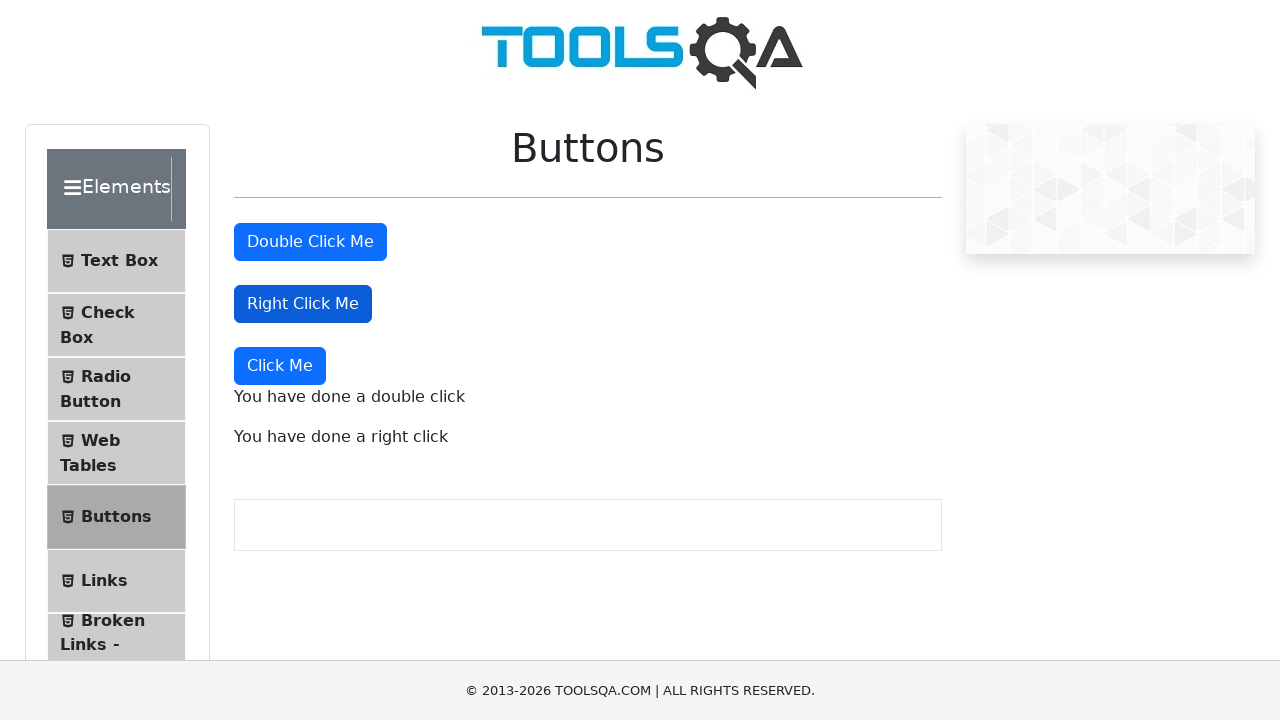

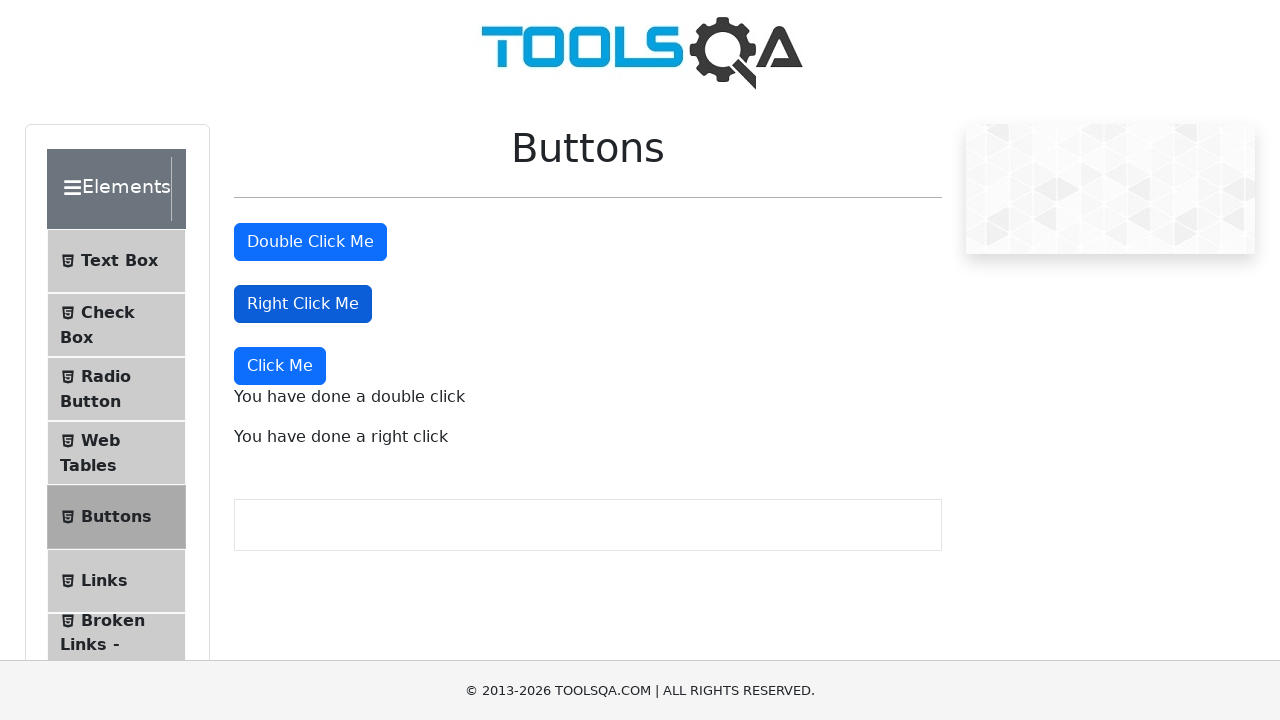